Tests a calculator page by entering two numbers (30 and 15), clicking calculate, and verifying the result is displayed

Starting URL: https://testpages.herokuapp.com/styled/calculator

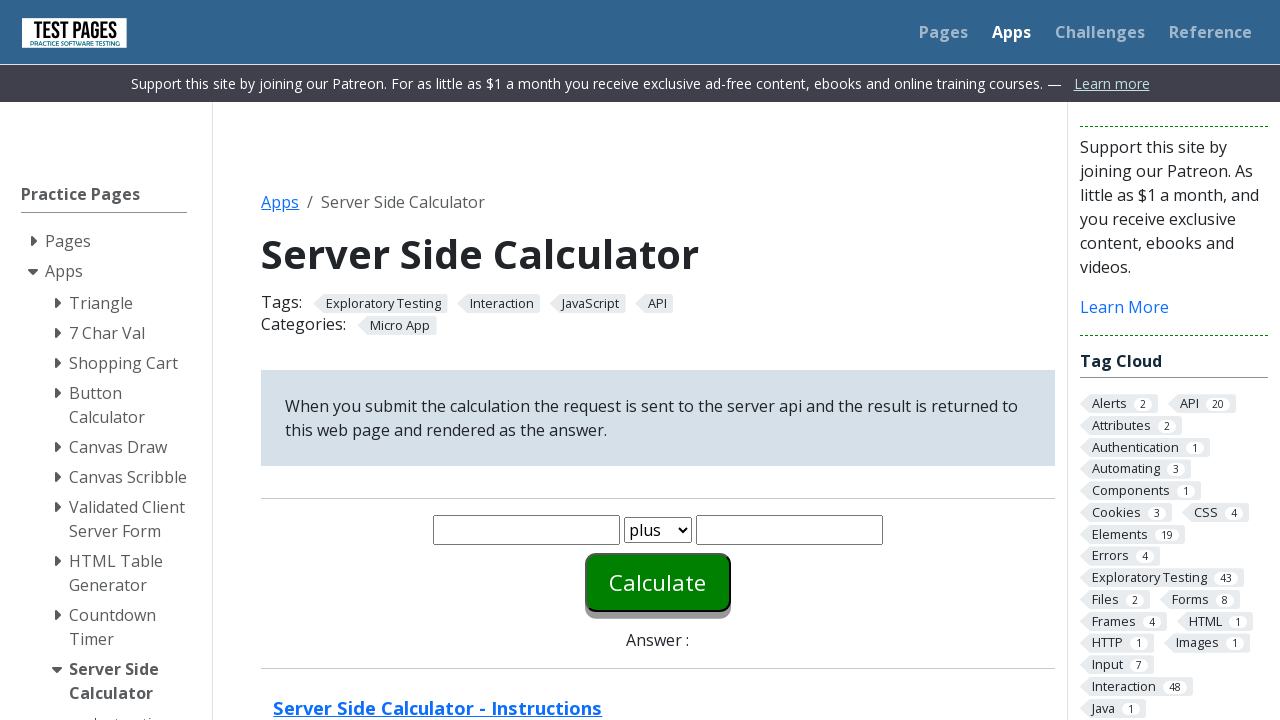

Entered 30 in the first number field on #number1
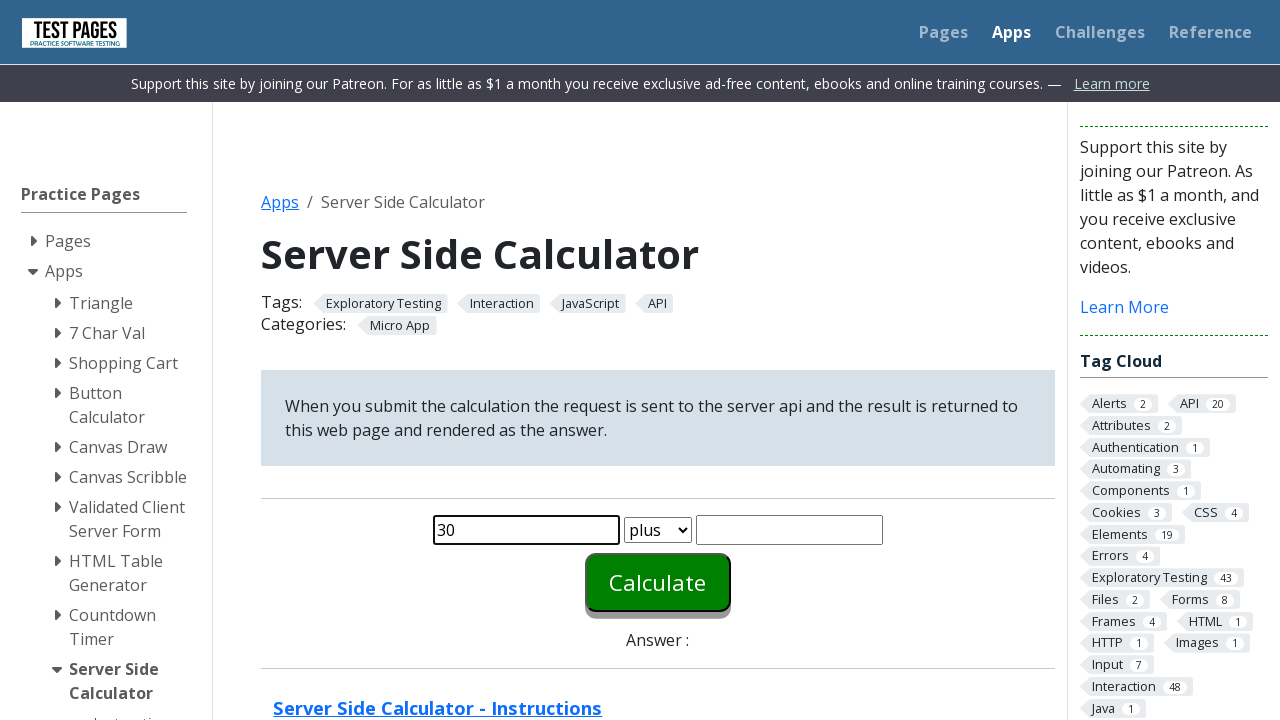

Entered 15 in the second number field on #number2
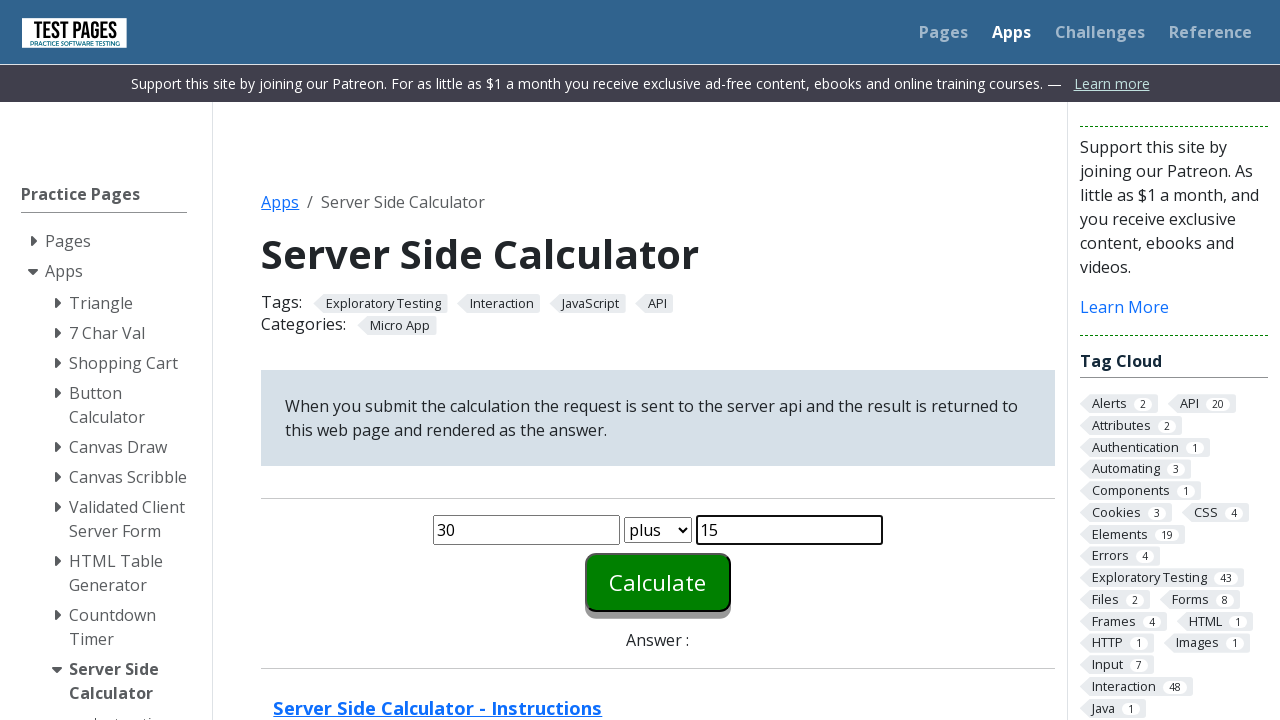

Clicked the calculate button at (658, 582) on #calculate
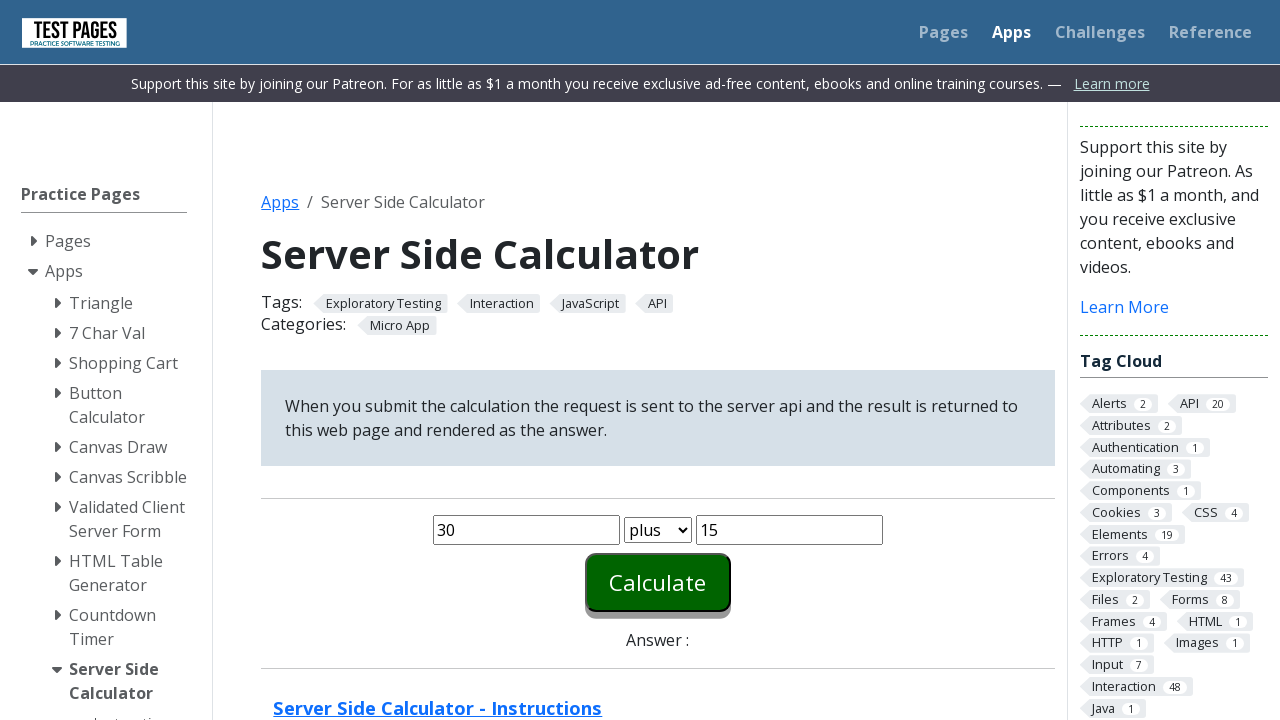

Result displayed in answer field
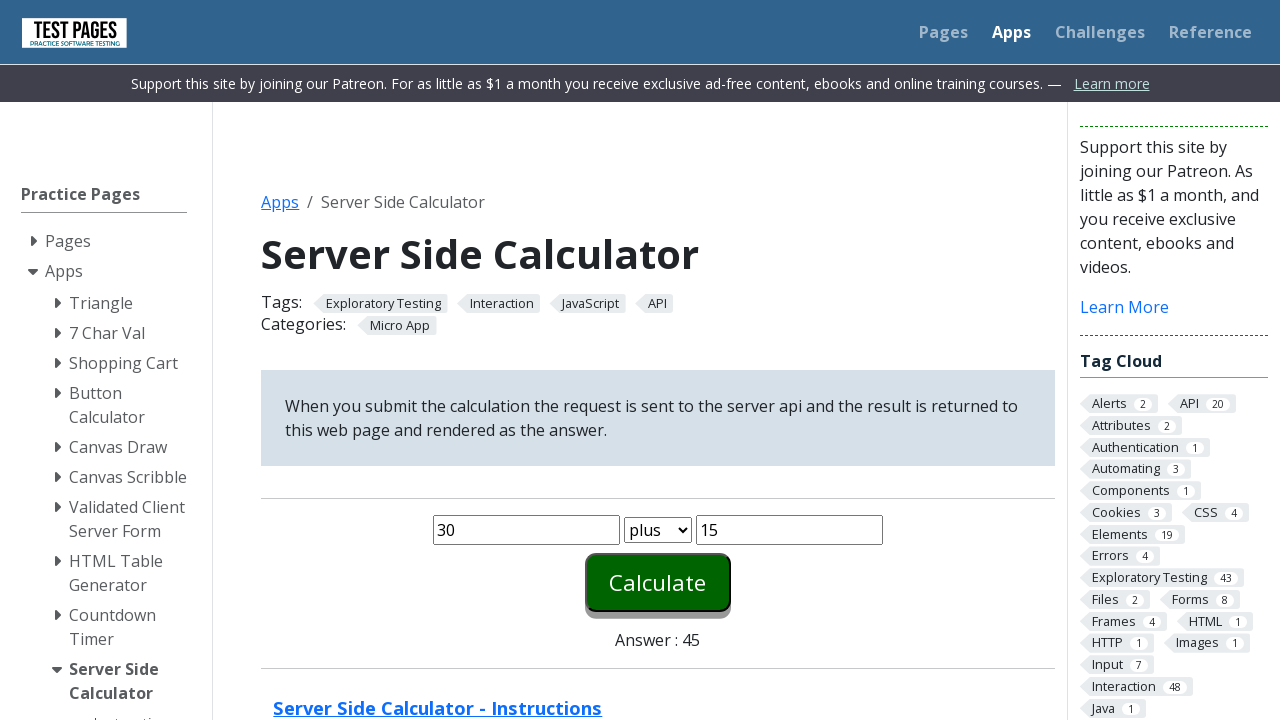

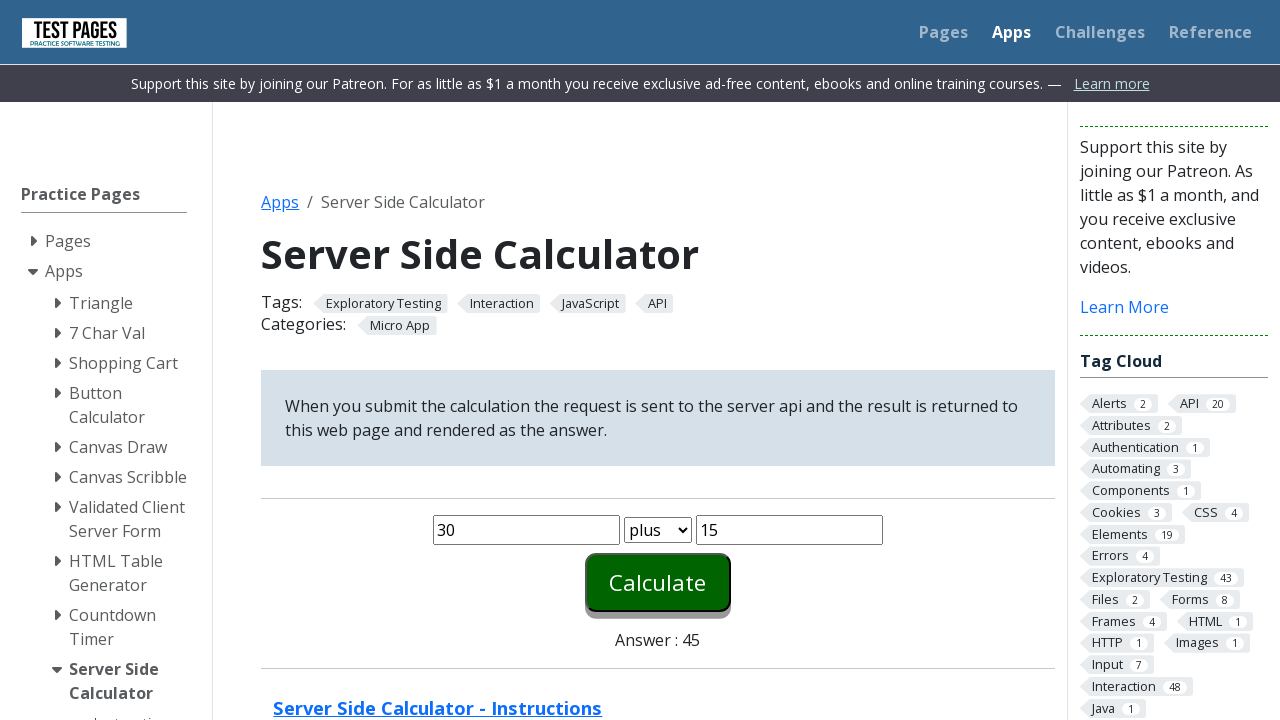